Tests that the Capibara Eventos website loads correctly and verifies that "Alquiler" appears in the page title

Starting URL: https://capibaraeventos.com

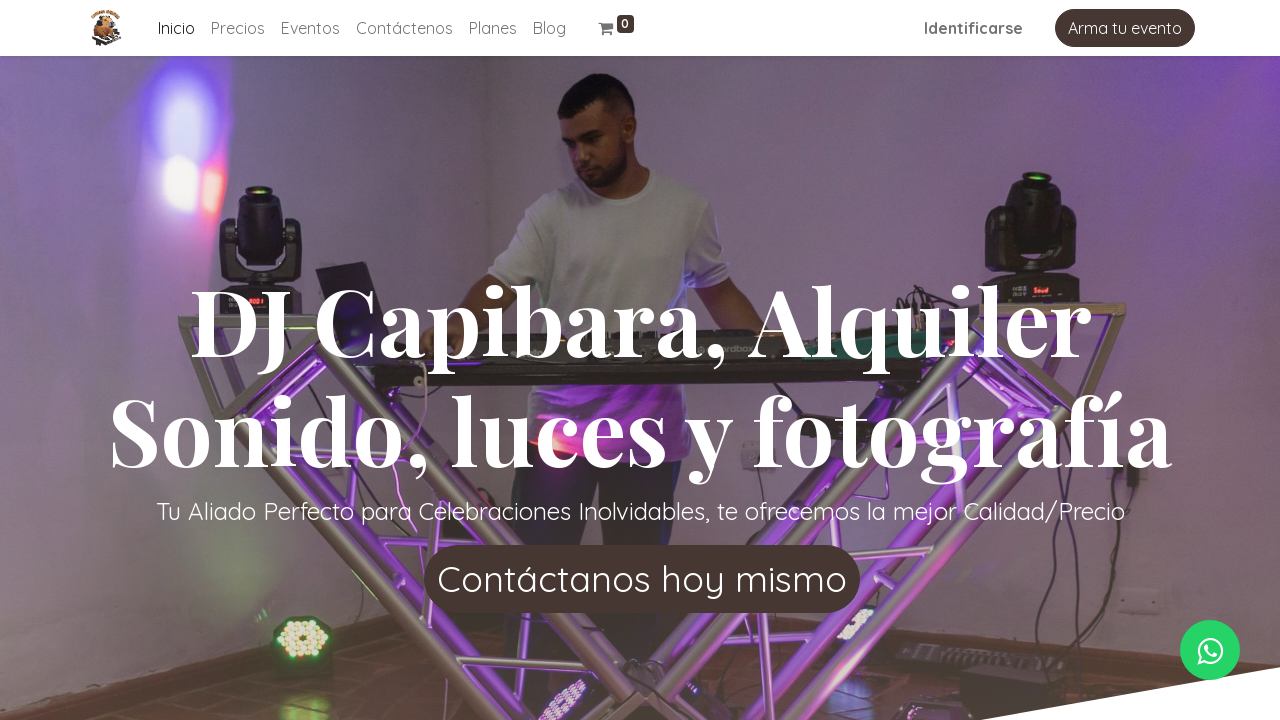

Navigated to Capibara Eventos website at https://capibaraeventos.com
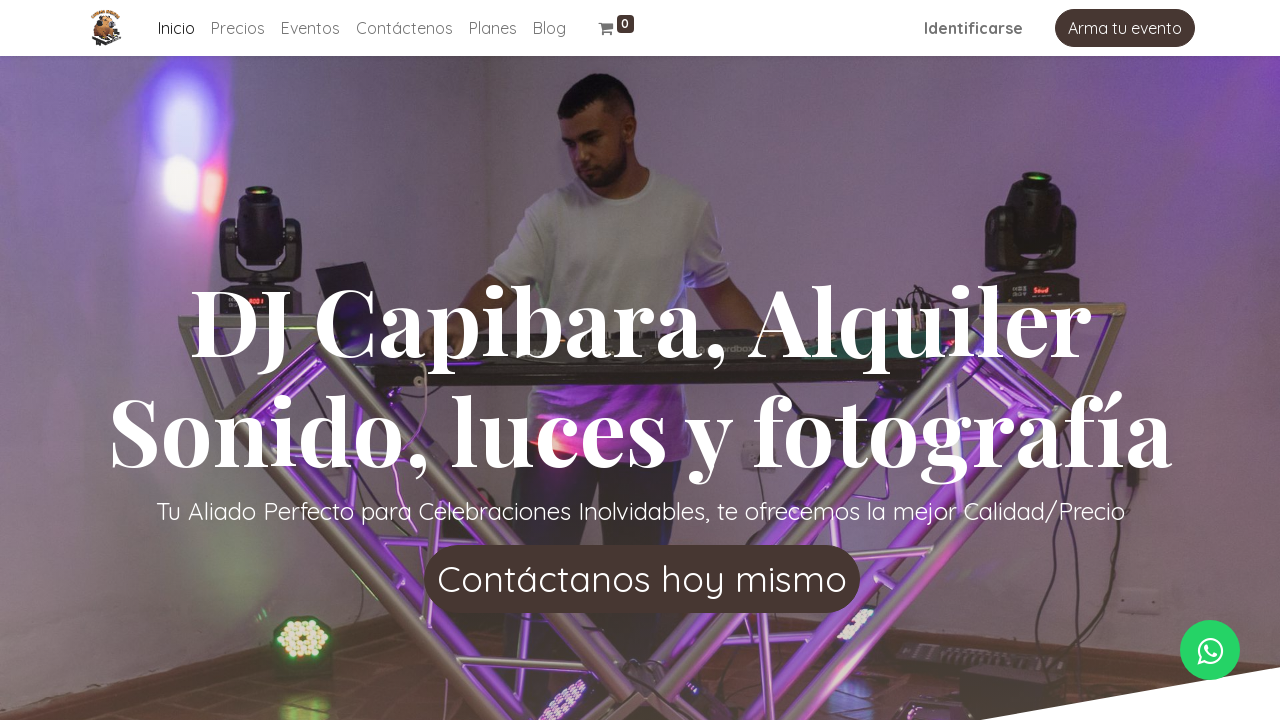

Verified that 'Alquiler' appears in the page title
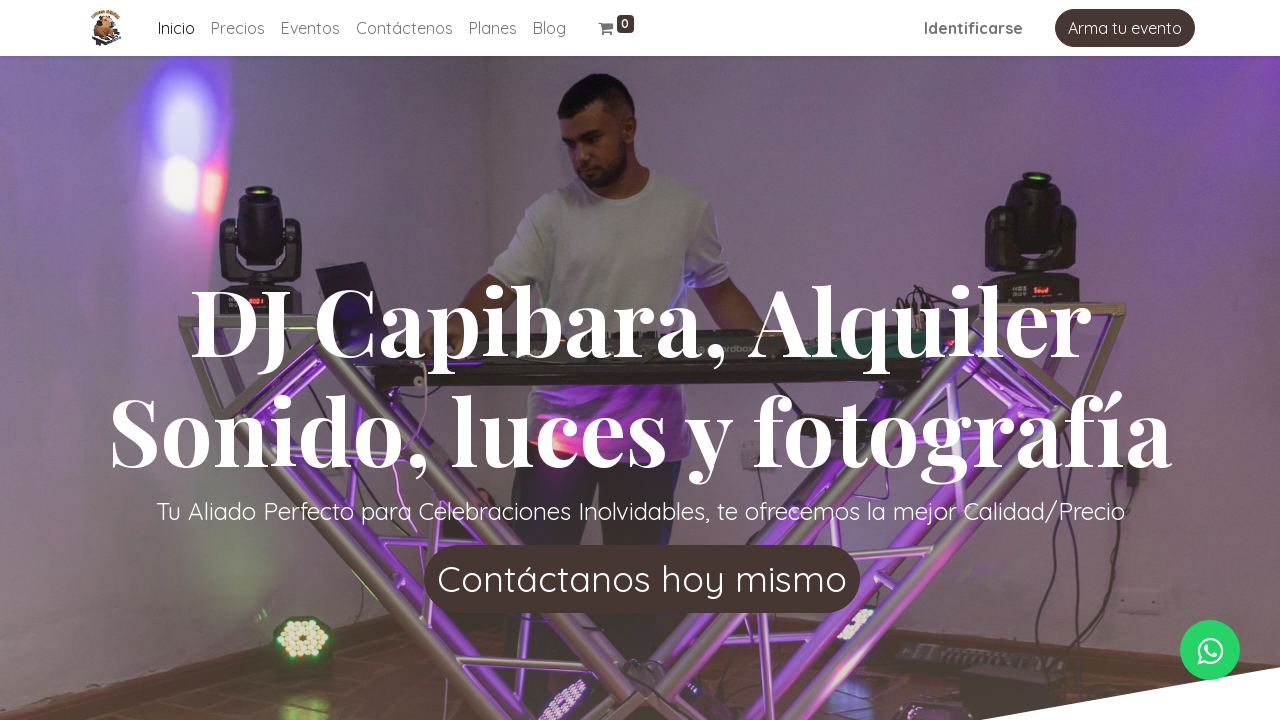

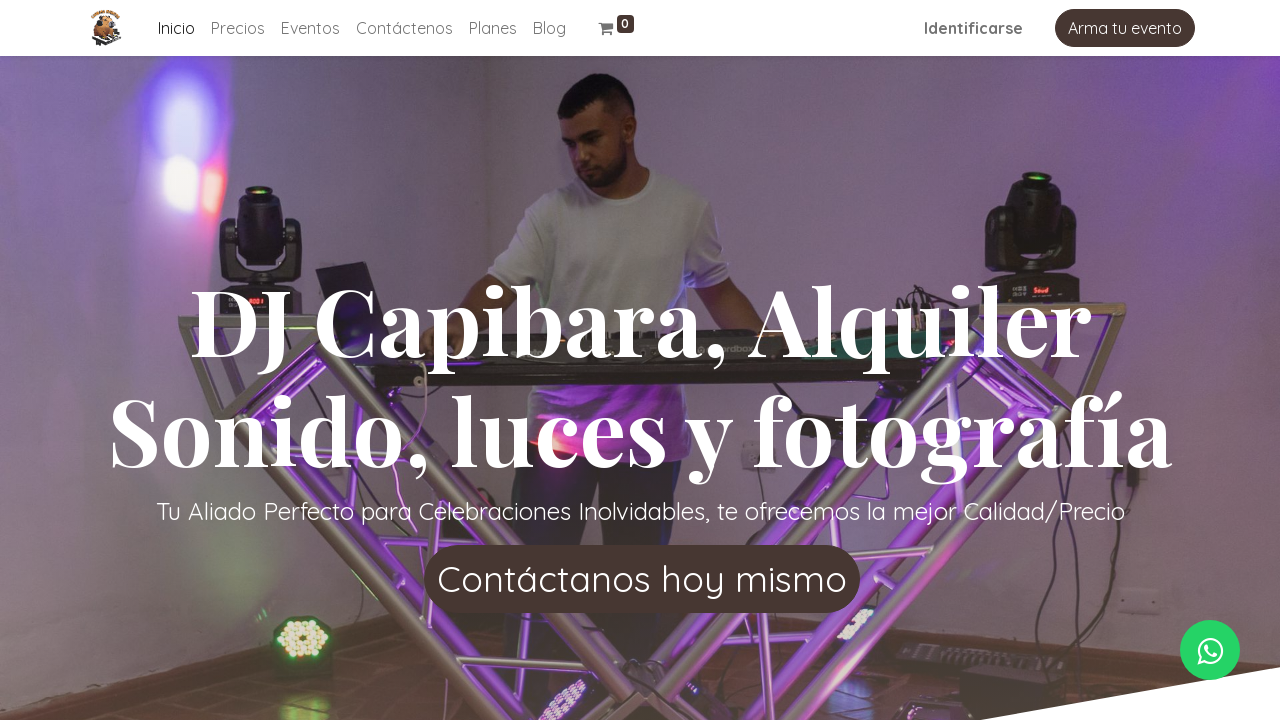